Tests navigation menu hover functionality by hovering over different menu items and verifying that dropdown menus appear

Starting URL: https://itbootcamp.rs/

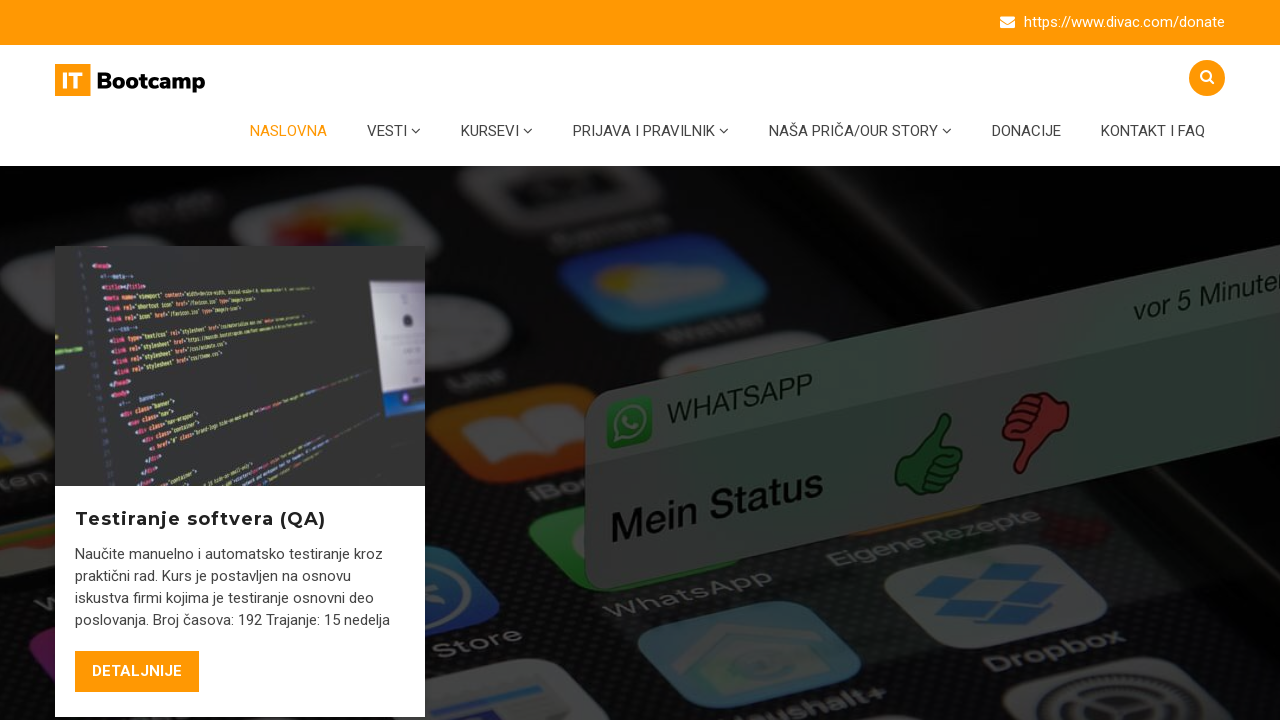

Hovered over News menu item at (394, 131) on #menu-item-6408
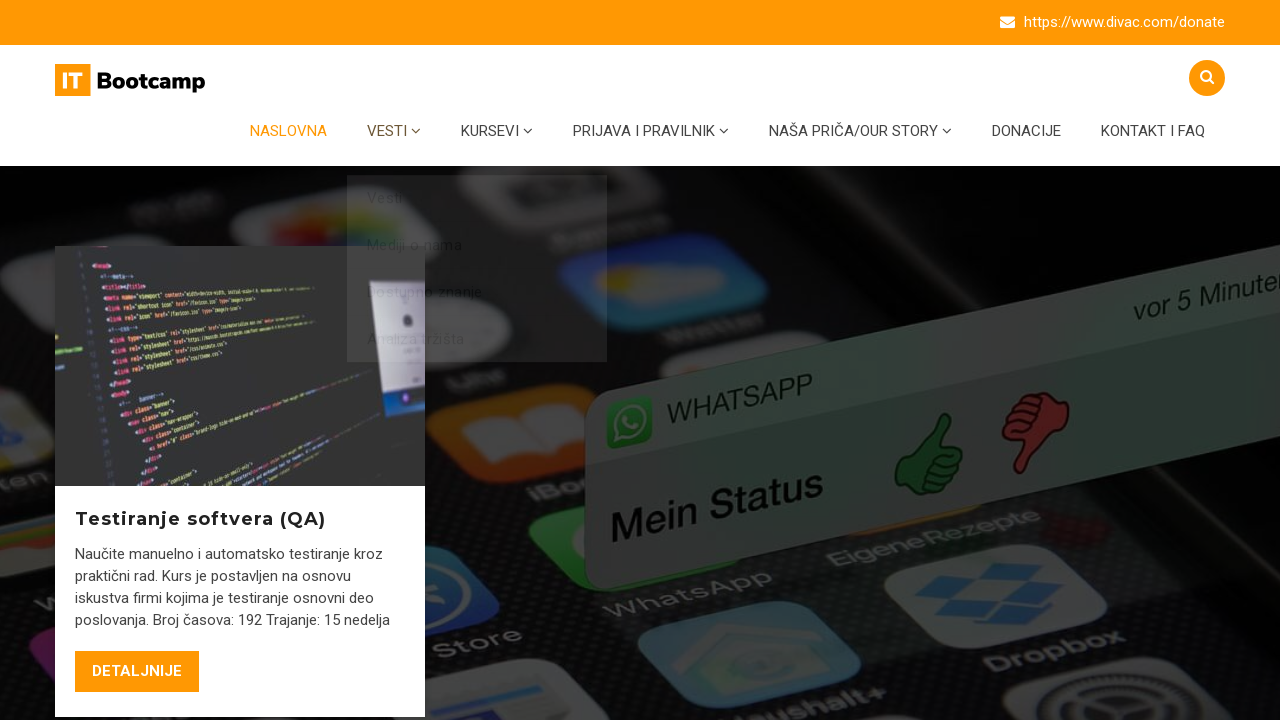

News dropdown menu appeared
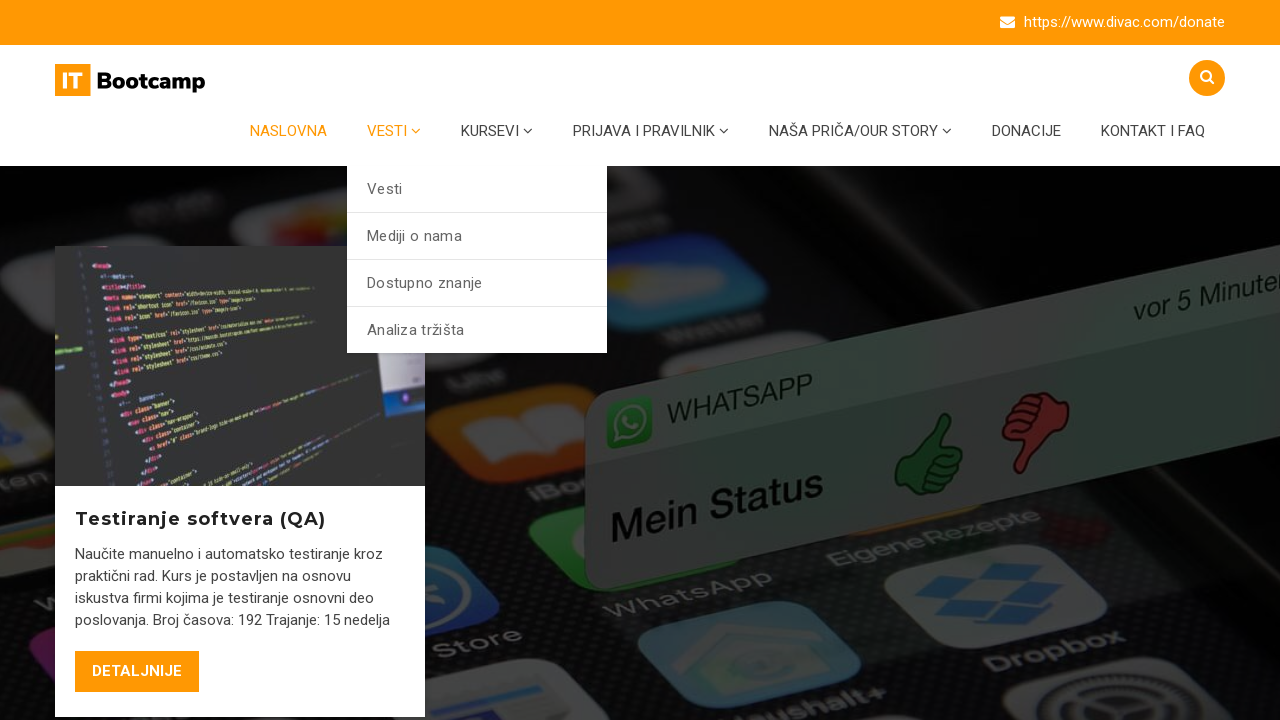

Hovered over Courses menu item at (497, 131) on #menu-item-5362
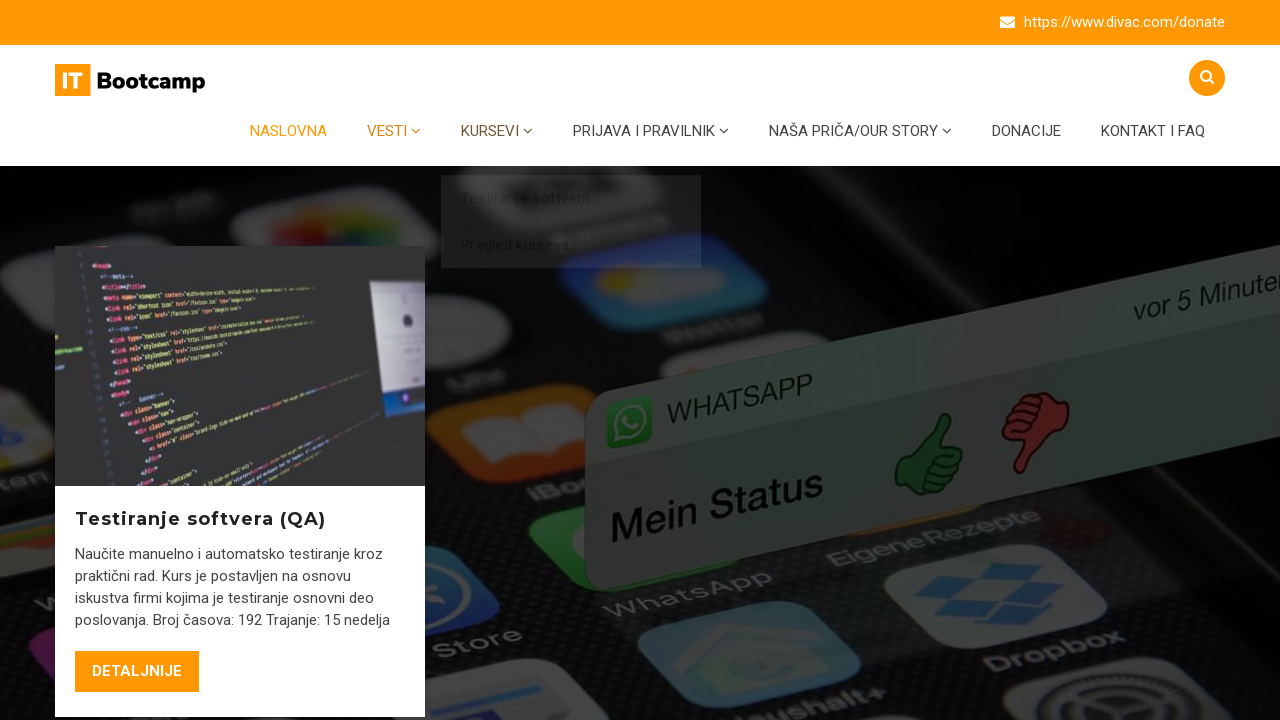

Courses dropdown menu appeared
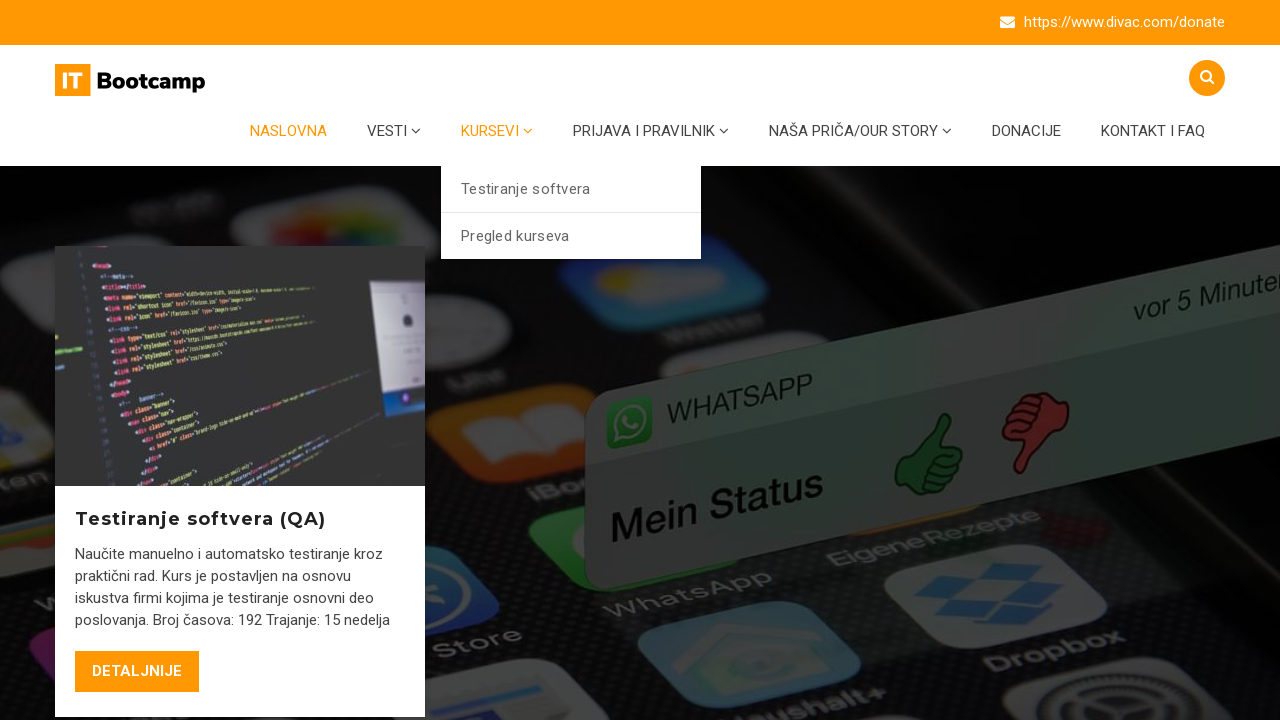

Hovered over Application and Regulations menu item at (651, 131) on #menu-item-5453
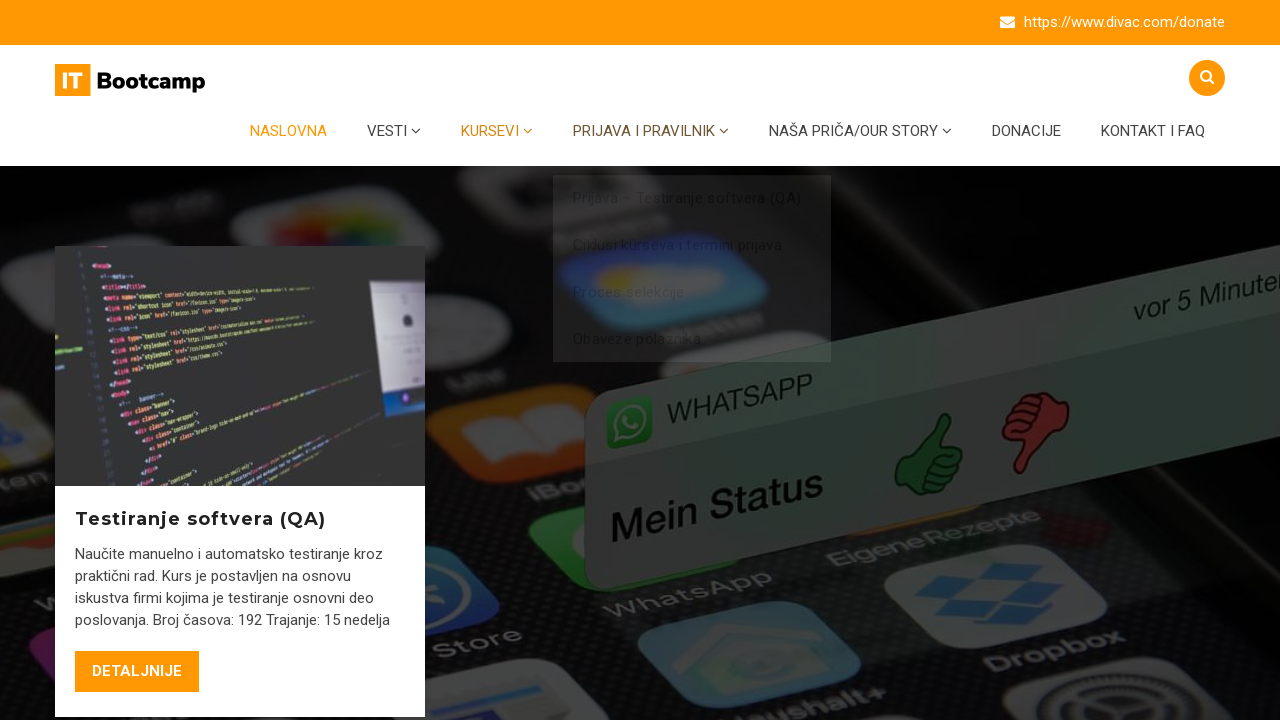

Application and Regulations dropdown menu appeared
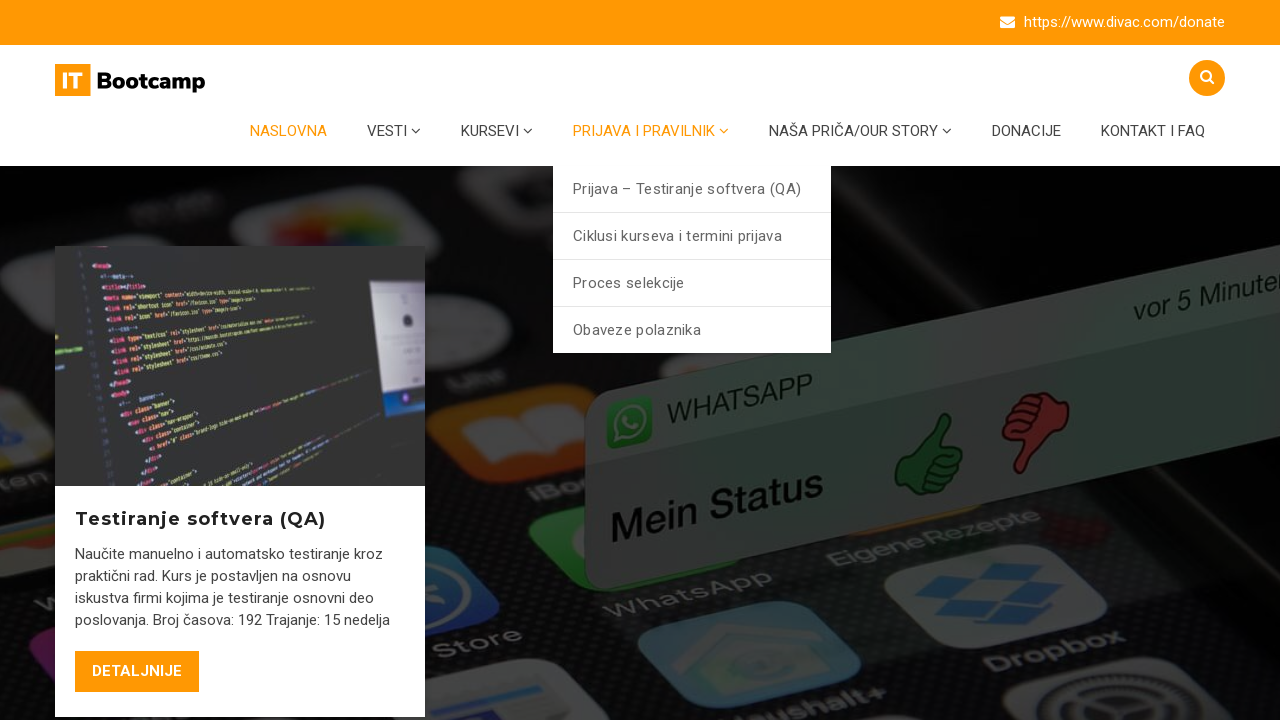

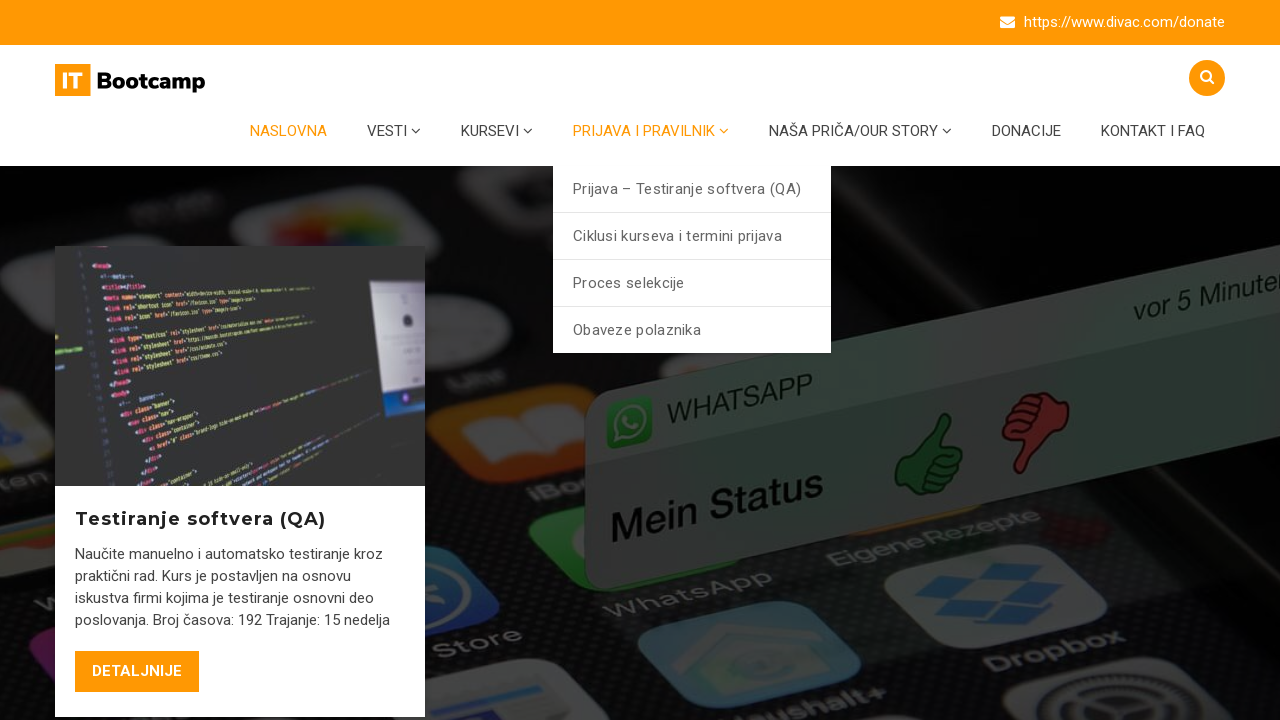